Tests iframe switching functionality by navigating to an iframe practice page, scrolling down, switching to an iframe by index, and scrolling within the iframe.

Starting URL: http://toolsqa.com/iframe-practice-page/

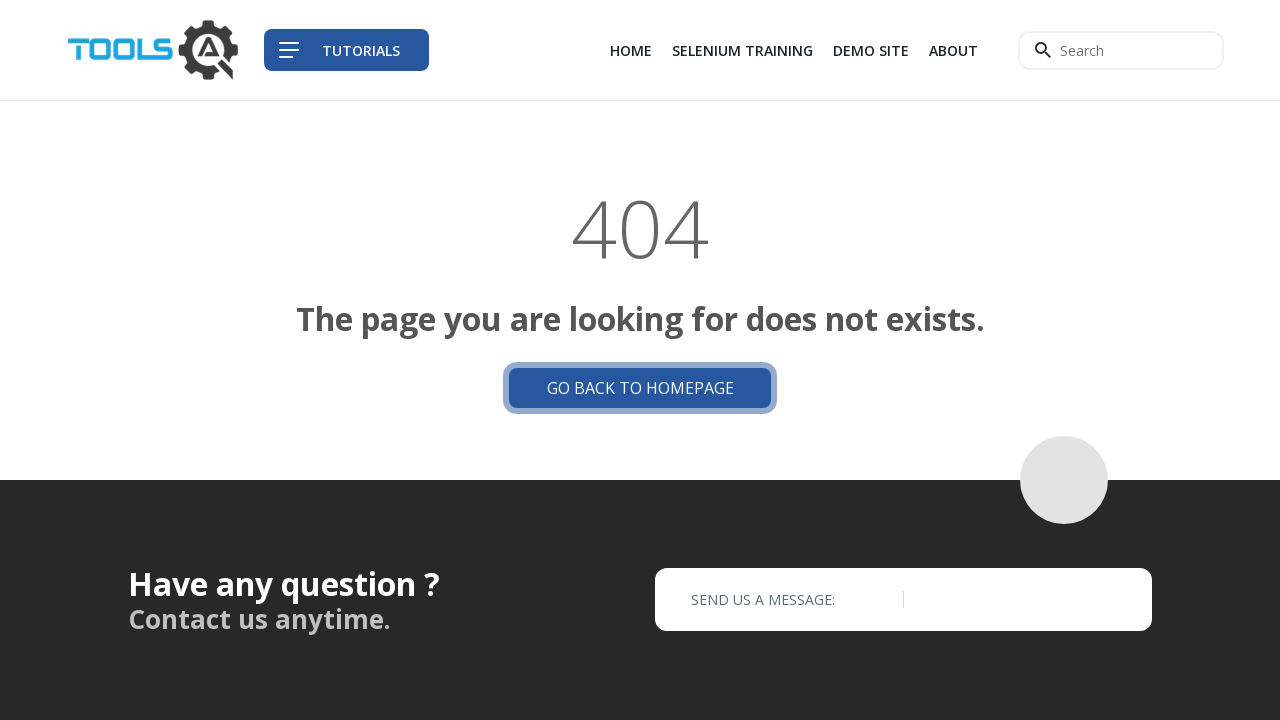

Set viewport size to 1920x1080
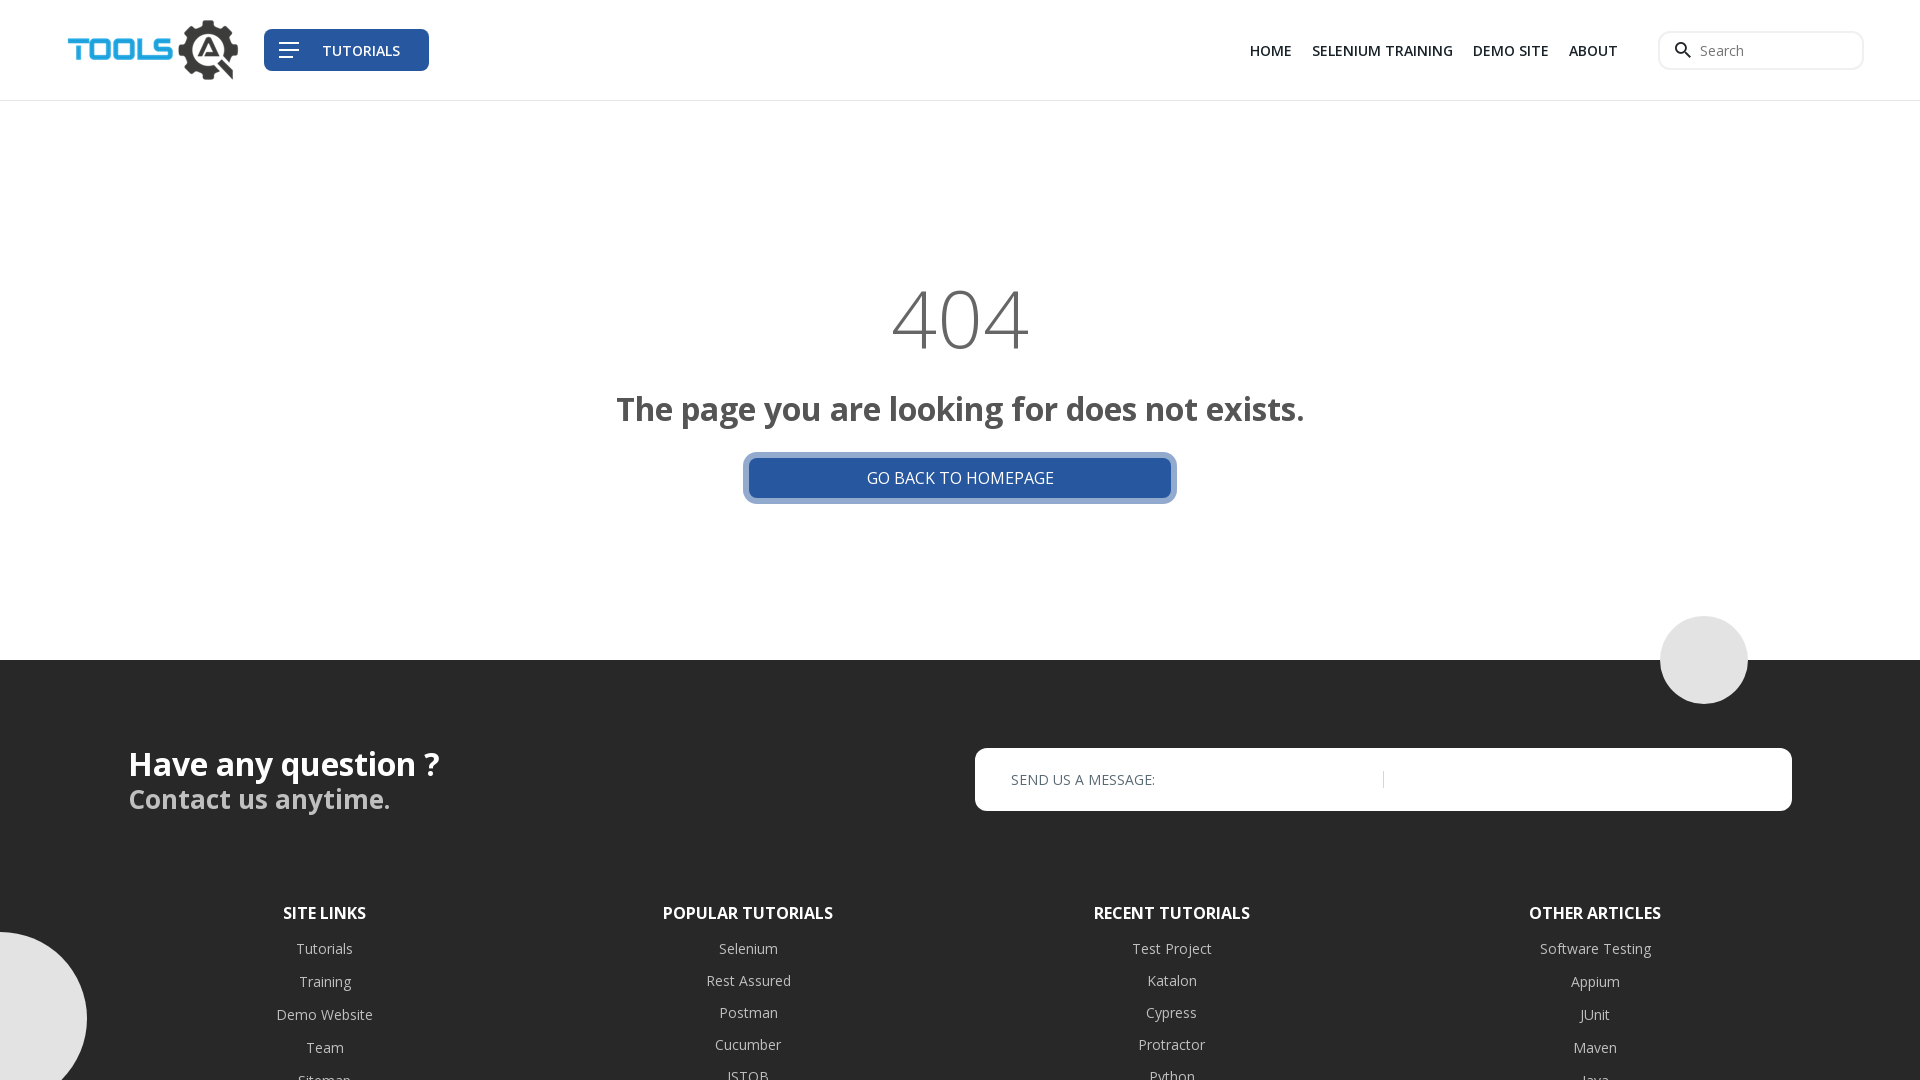

Scrolled down page by 500 pixels
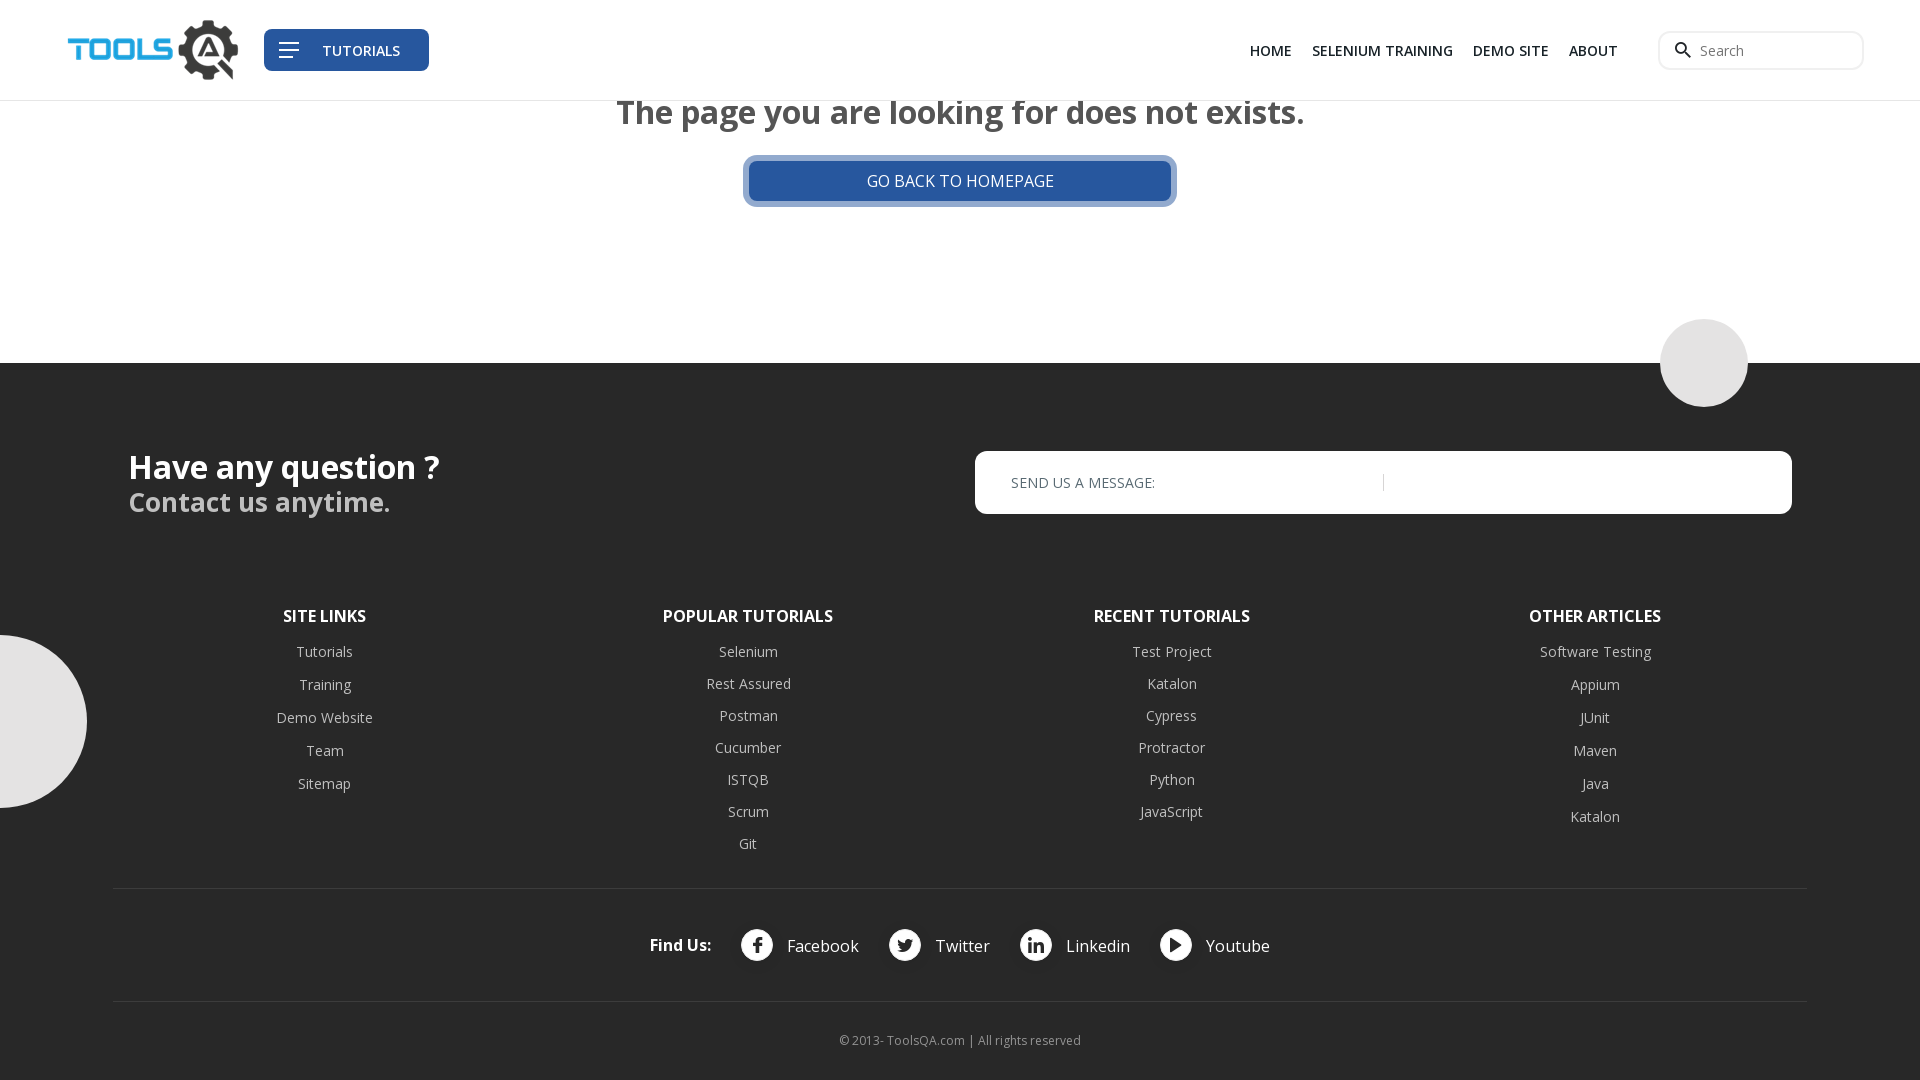

Retrieved all frames from page
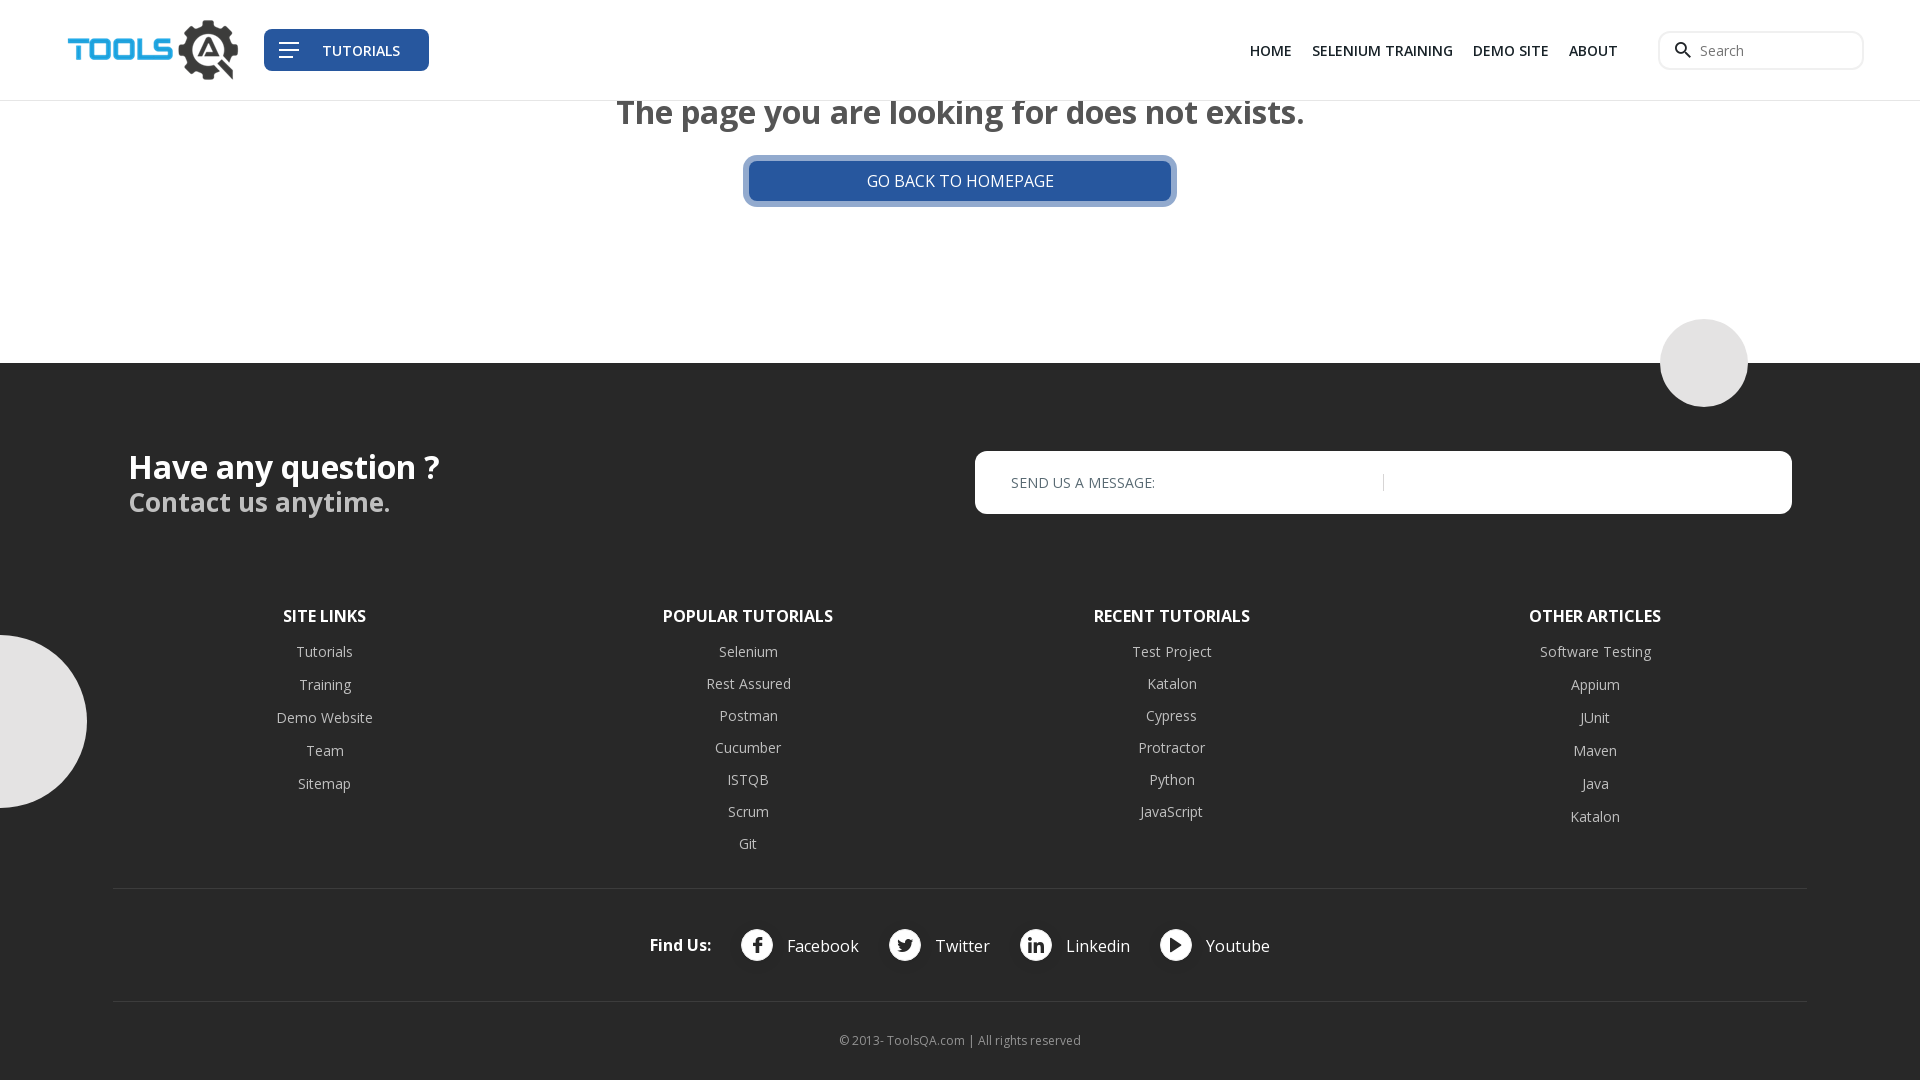

Switched to iframe at index 1
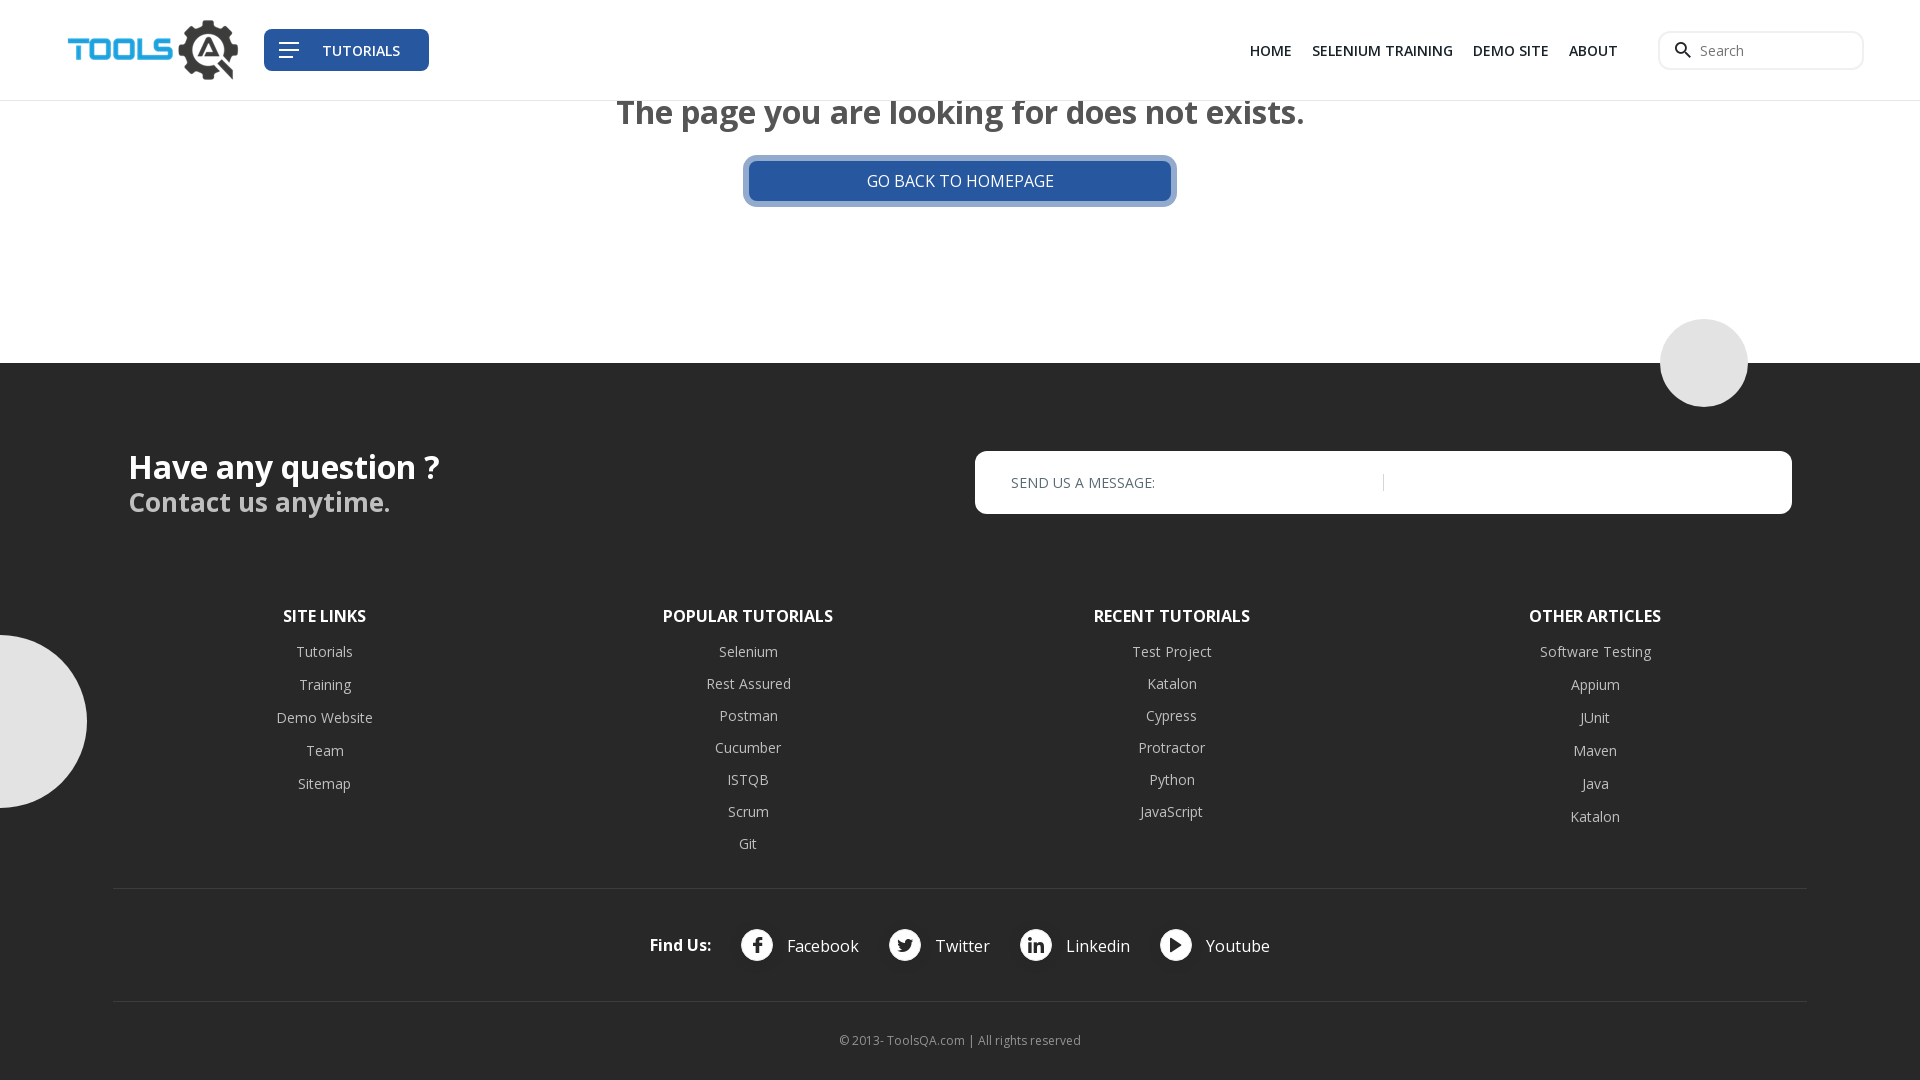

Scrolled within iframe by 200 pixels
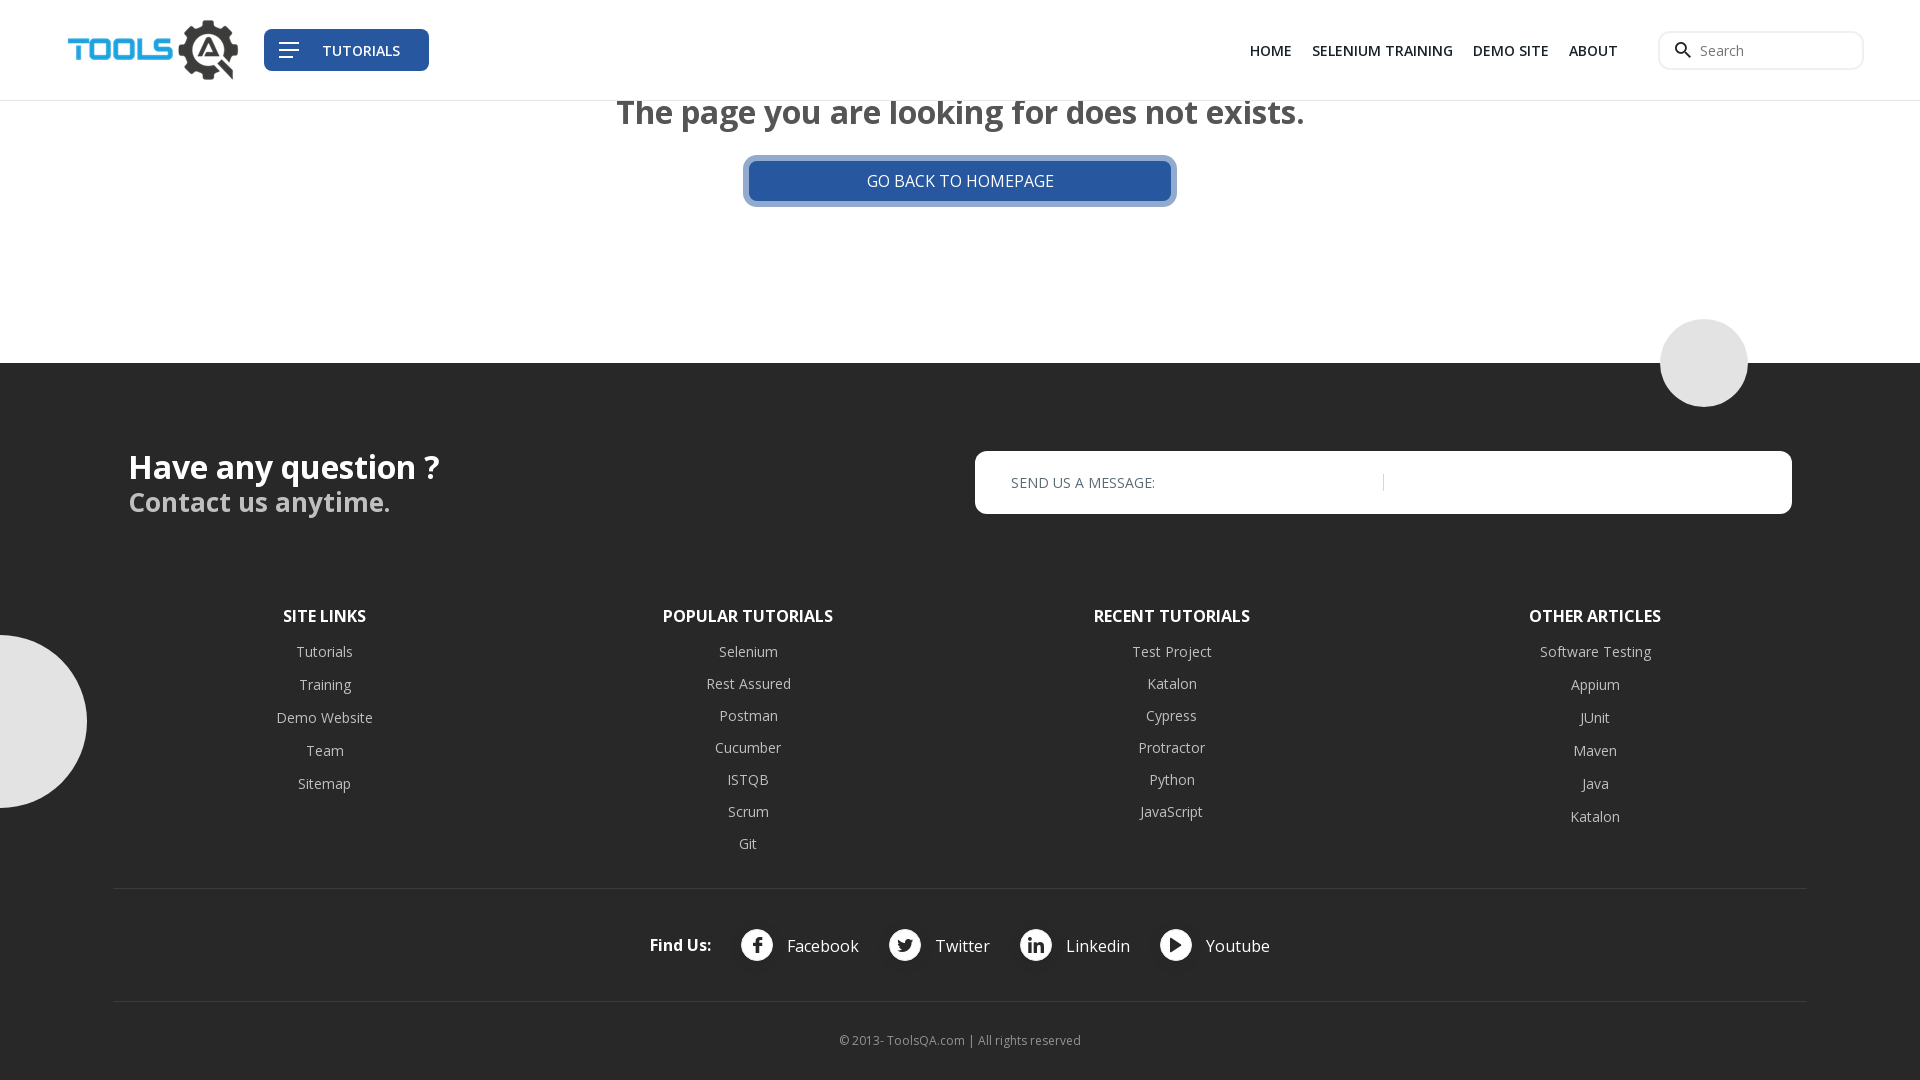

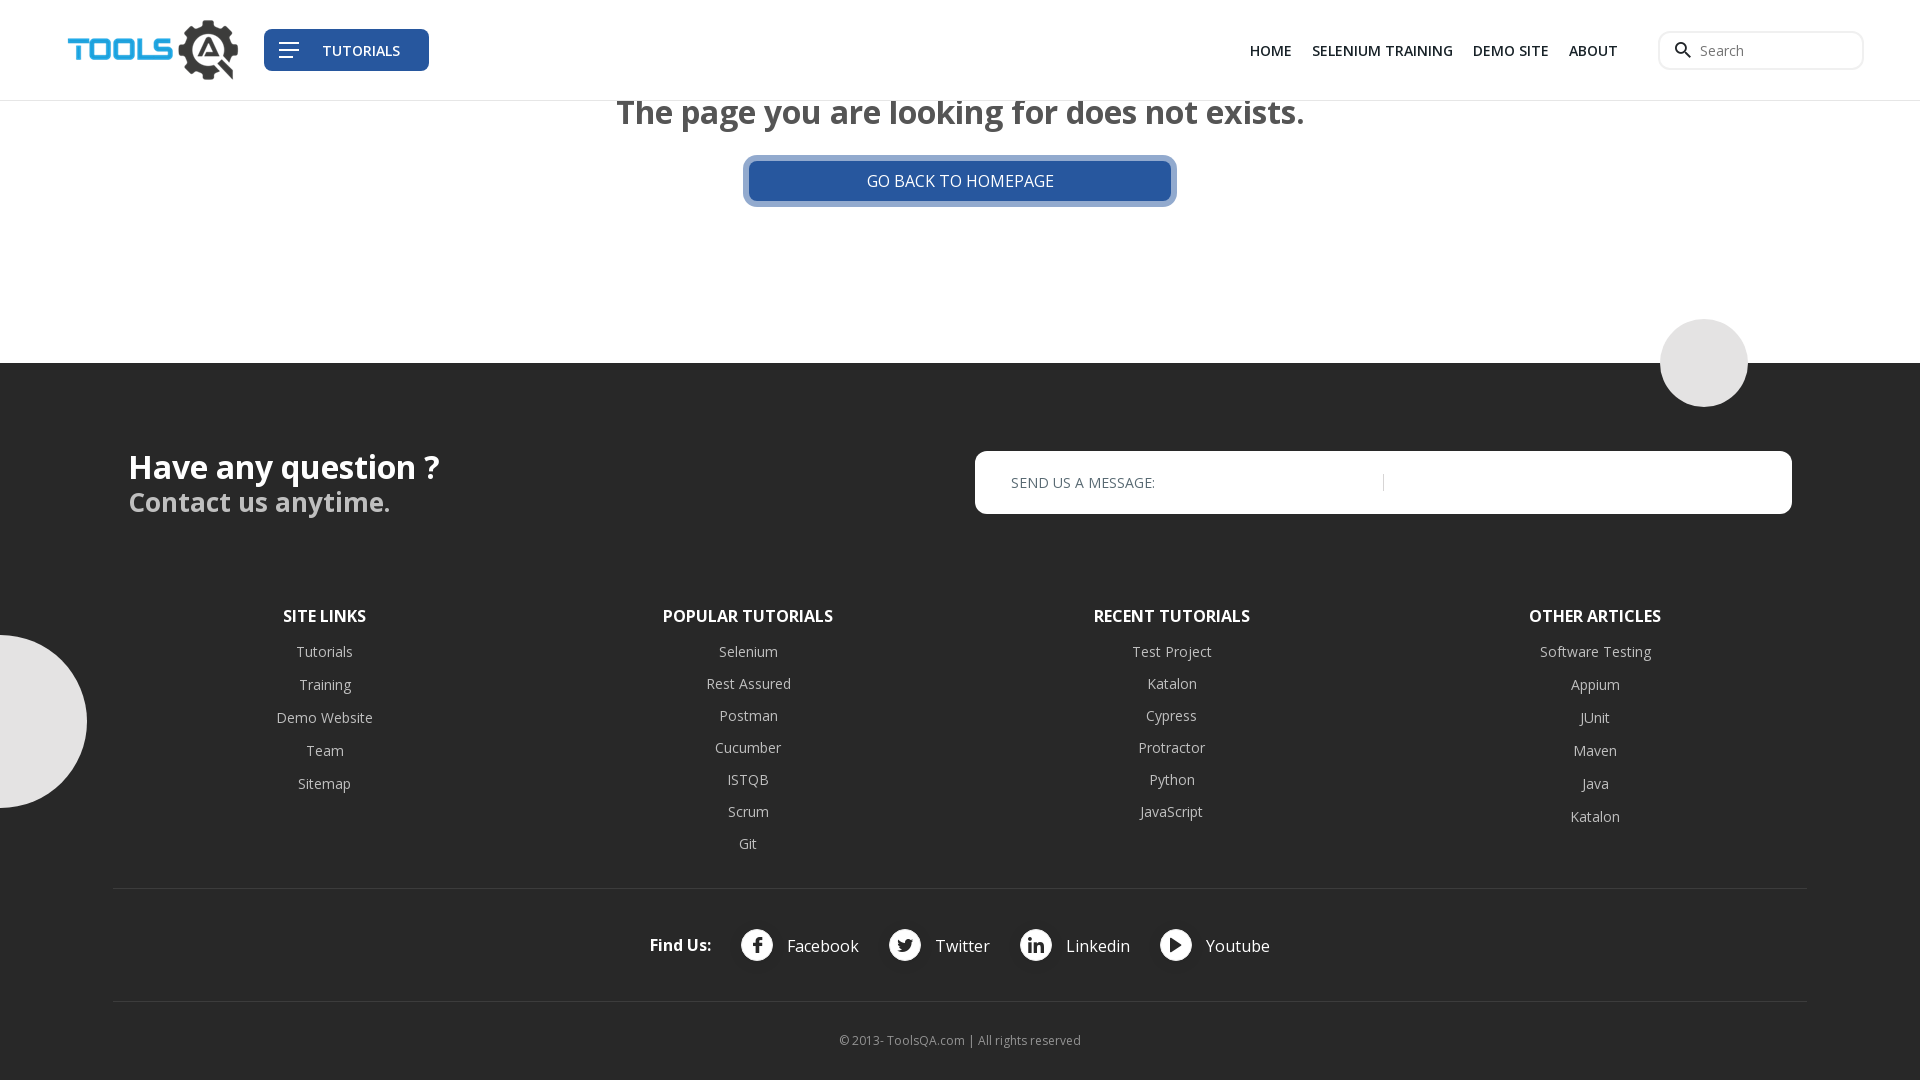